Tests dynamic table functionality by expanding the Table Data section, entering JSON data into a textarea, clicking refresh to populate the table, and verifying the table displays the data.

Starting URL: https://testpages.herokuapp.com/styled/tag/dynamic-table.html

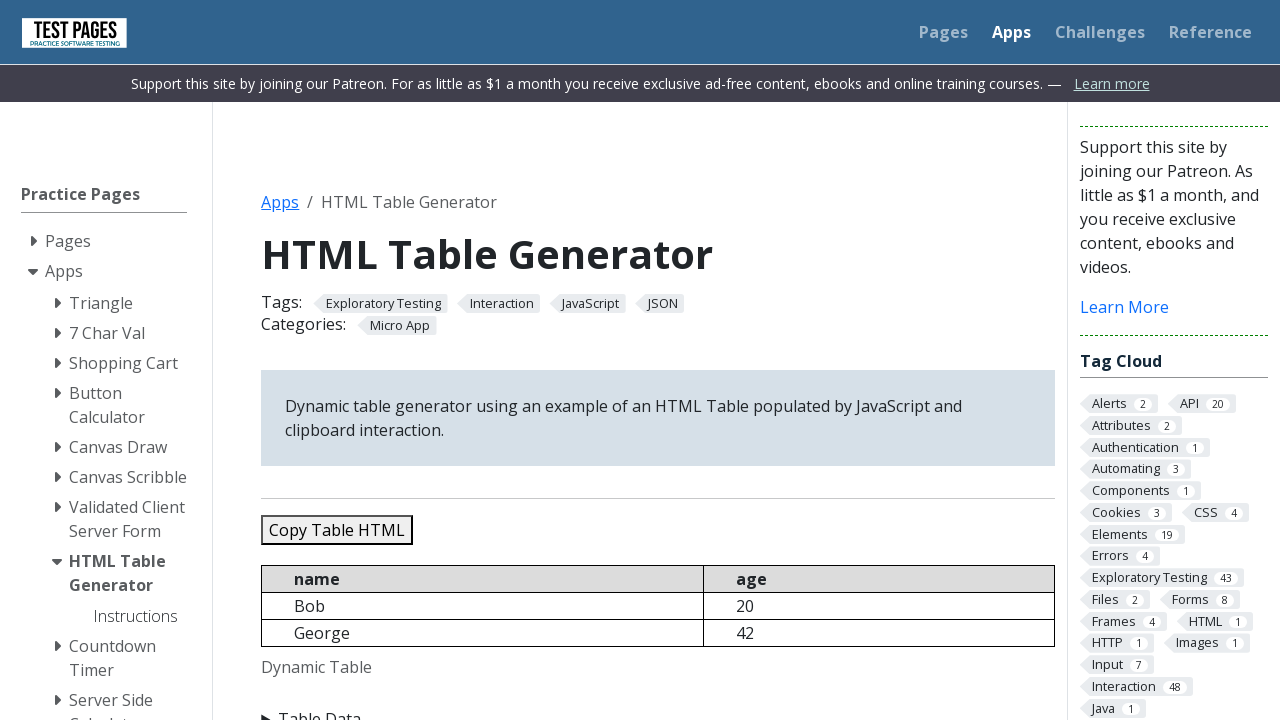

Clicked 'Table Data' summary to expand the accordion section at (658, 708) on xpath=//summary[normalize-space()='Table Data']
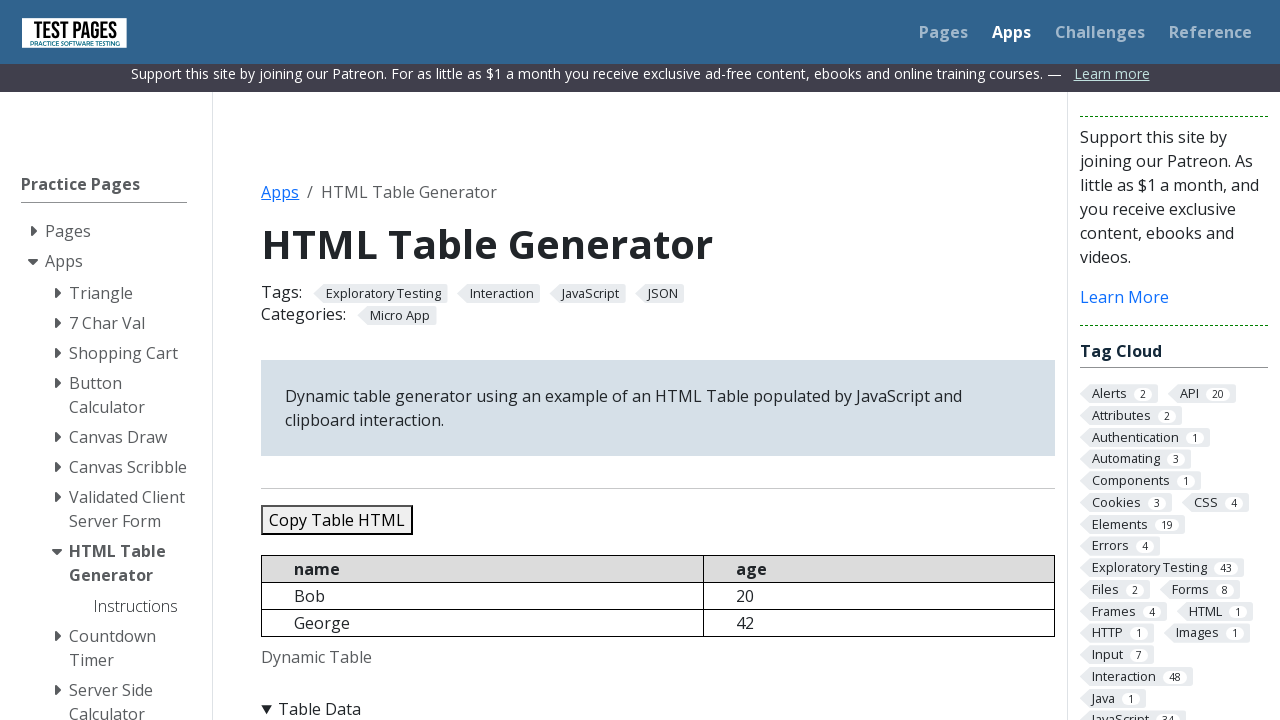

Filled the JSON data textarea with test data containing 5 records on #jsondata
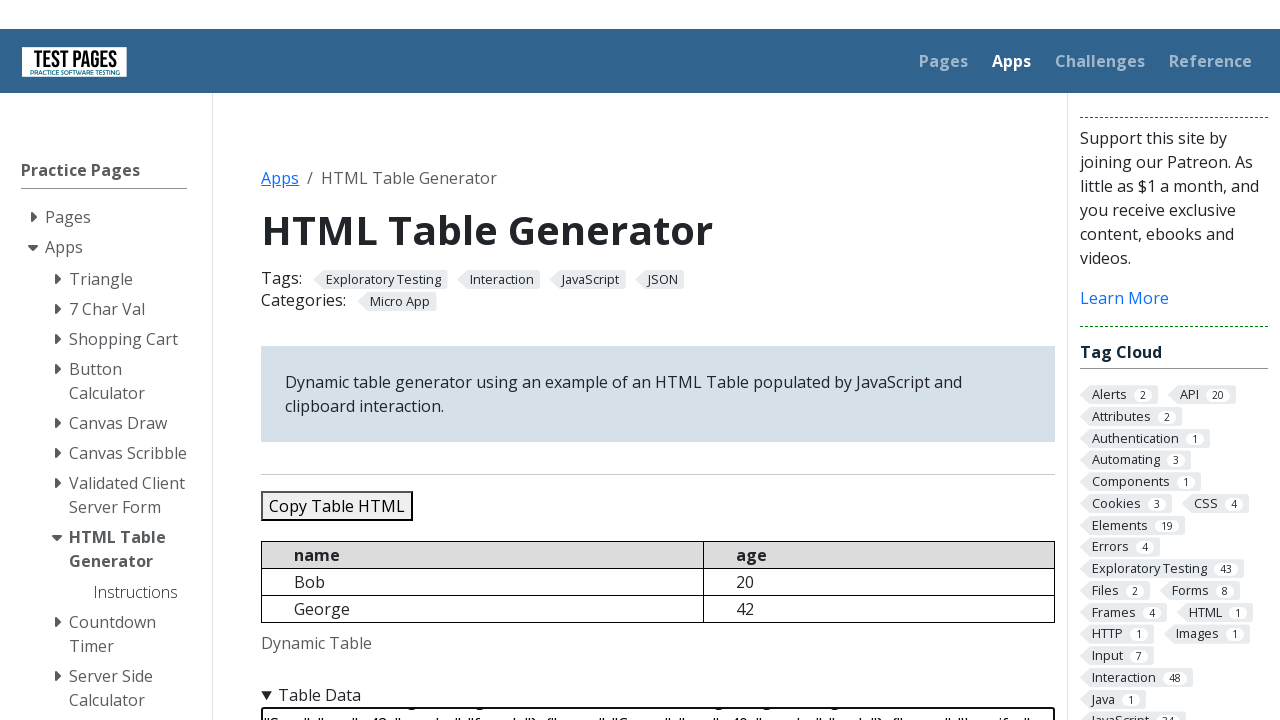

Clicked the 'Refresh Table' button to populate the table with JSON data at (359, 360) on #refreshtable
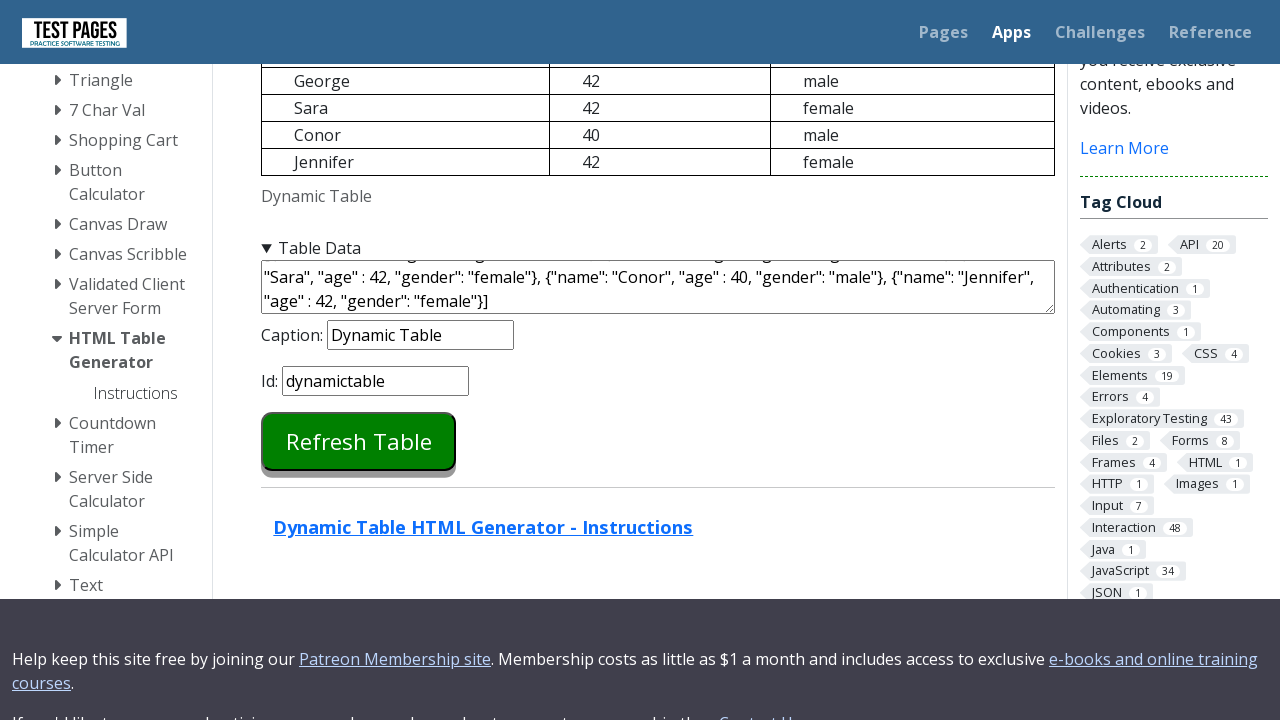

Verified that the dynamic table has been populated with the provided data
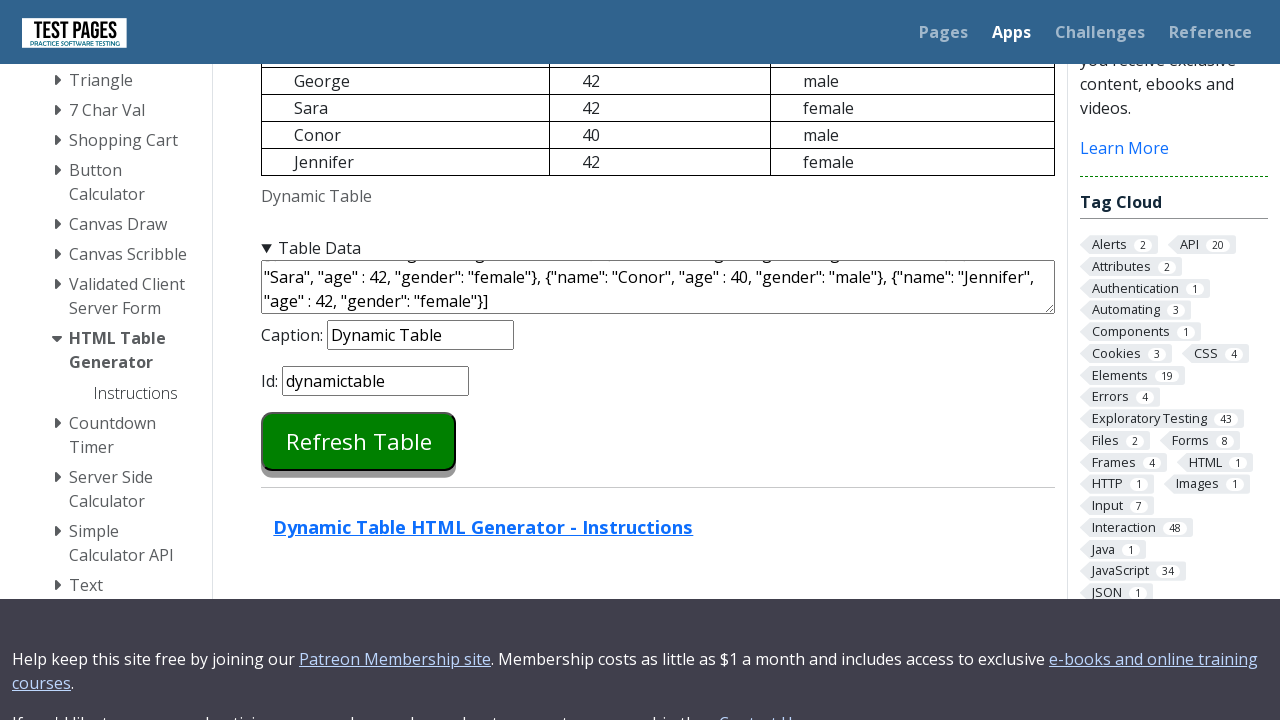

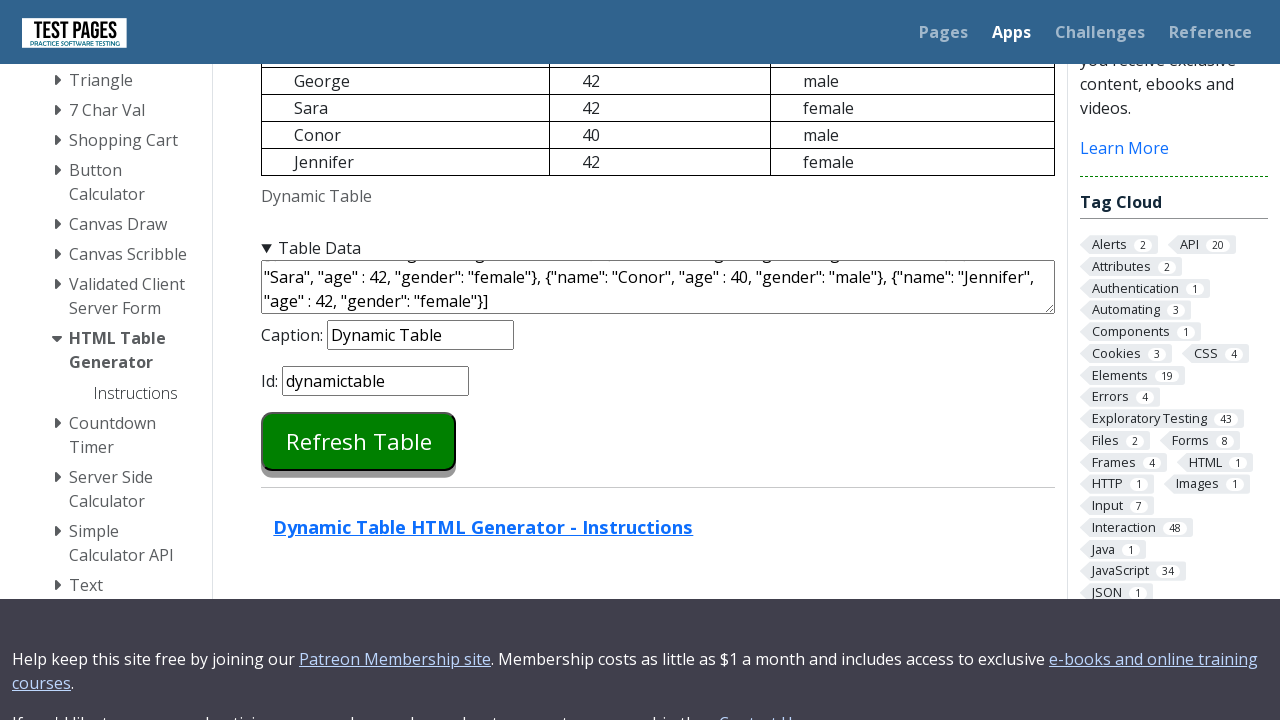